Tests a form submission workflow by clicking a link with specific text, then filling out a multi-field form with name, last name, city, and country information before submitting

Starting URL: http://suninjuly.github.io/find_link_text

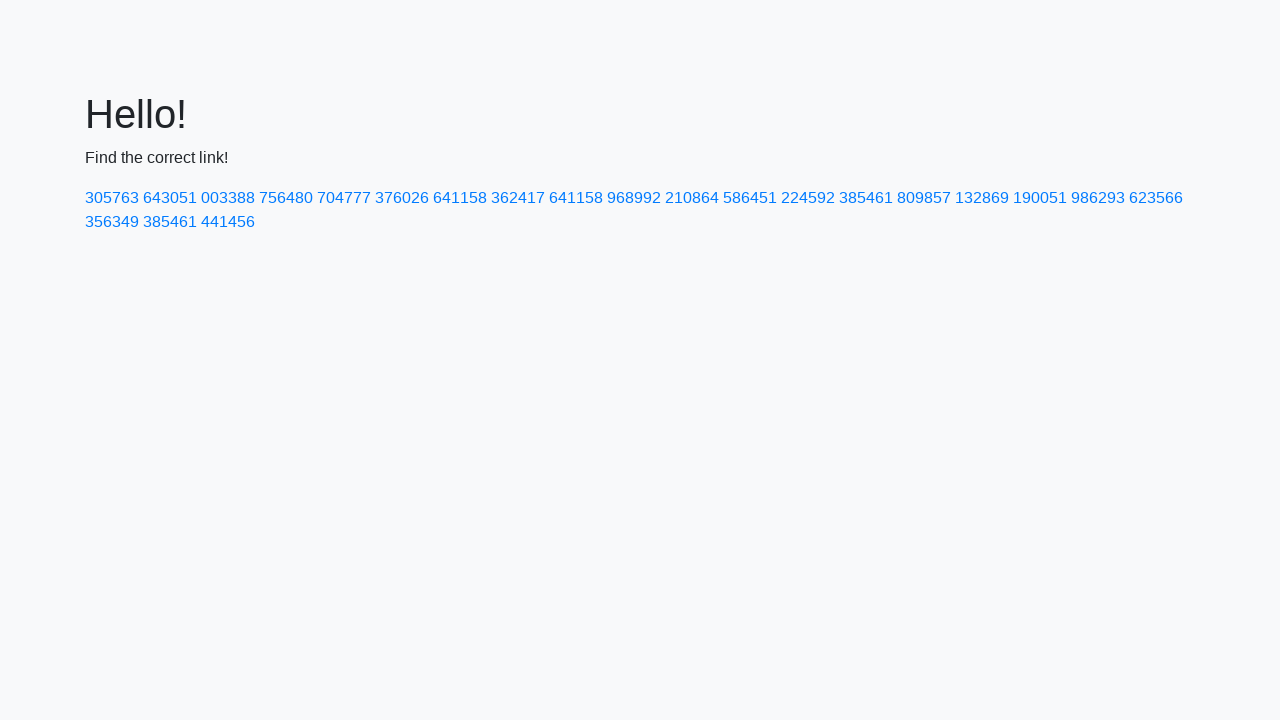

Clicked link with calculated value 224592 at (808, 198) on a:has-text('224592')
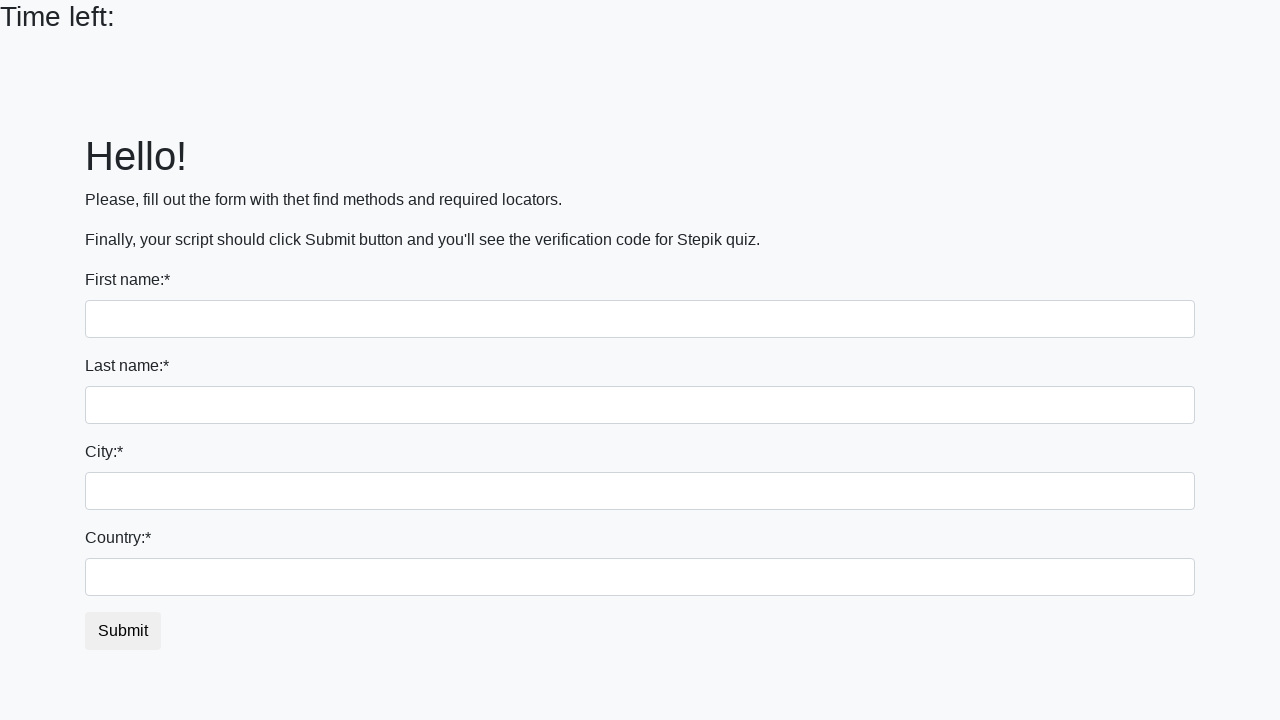

Filled first name field with 'Ivan' on input
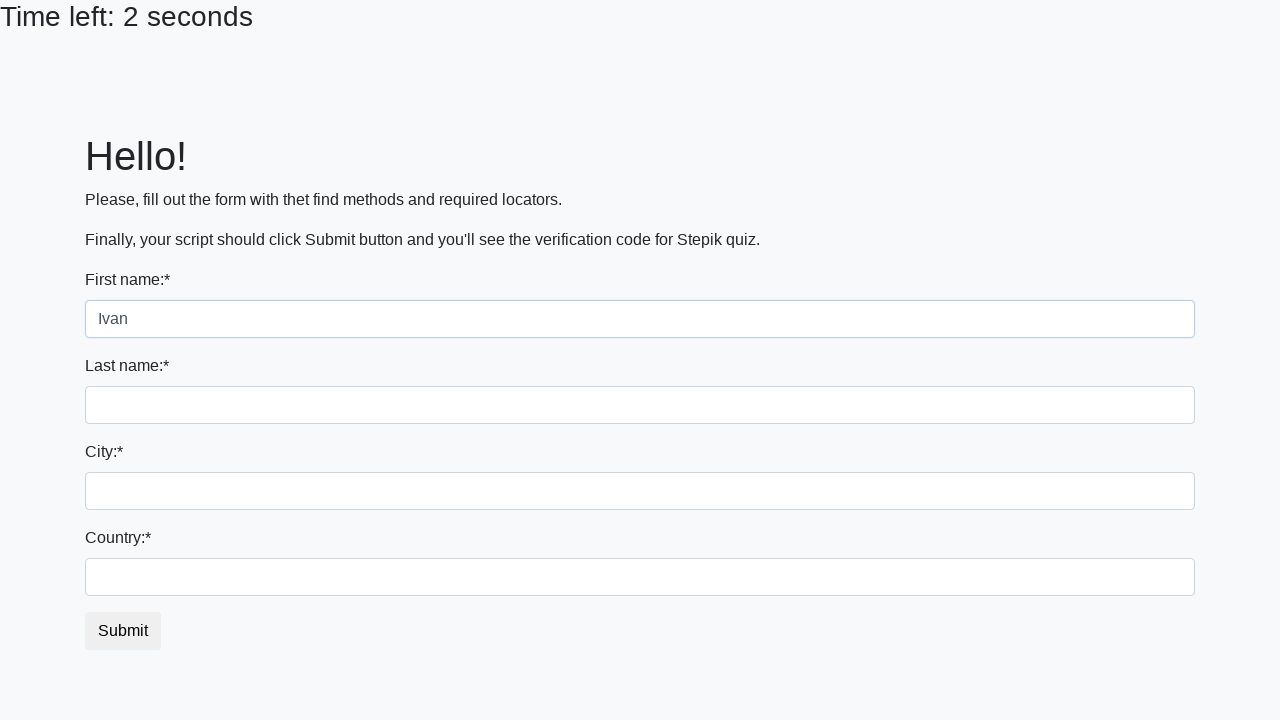

Filled last name field with 'Petrov' on input[name='last_name']
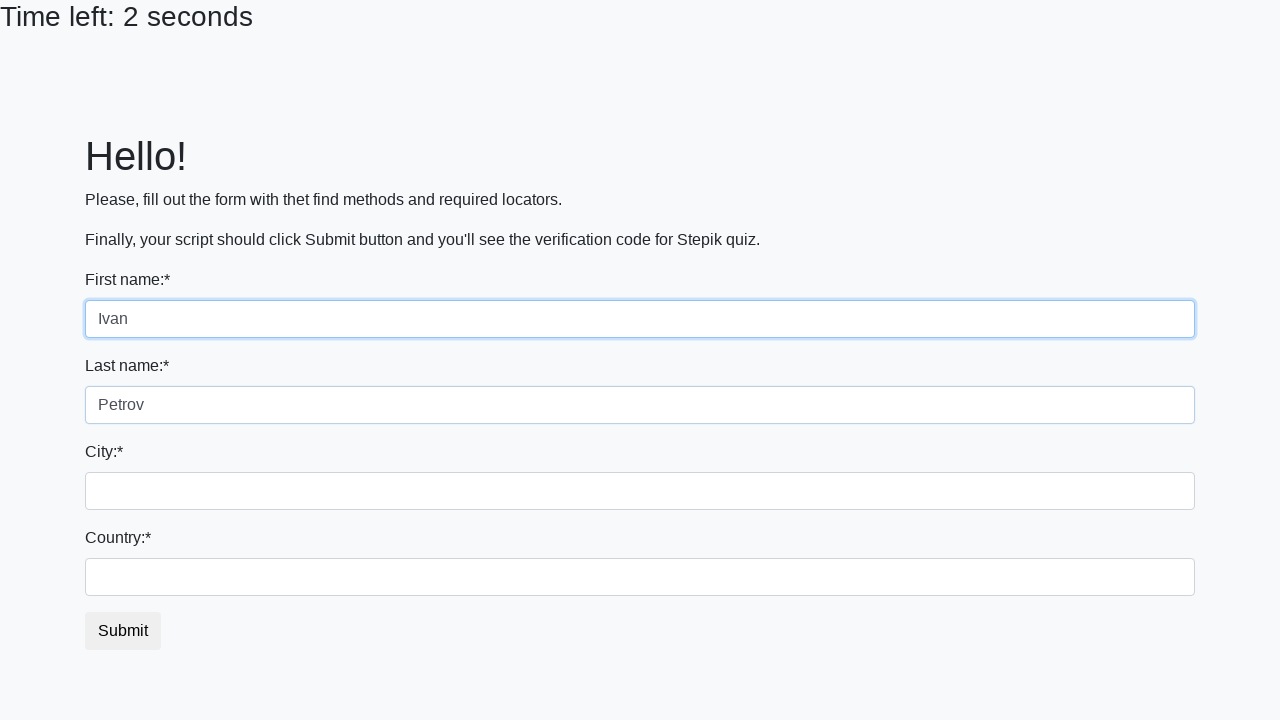

Filled city field with 'Smolensk' on .city
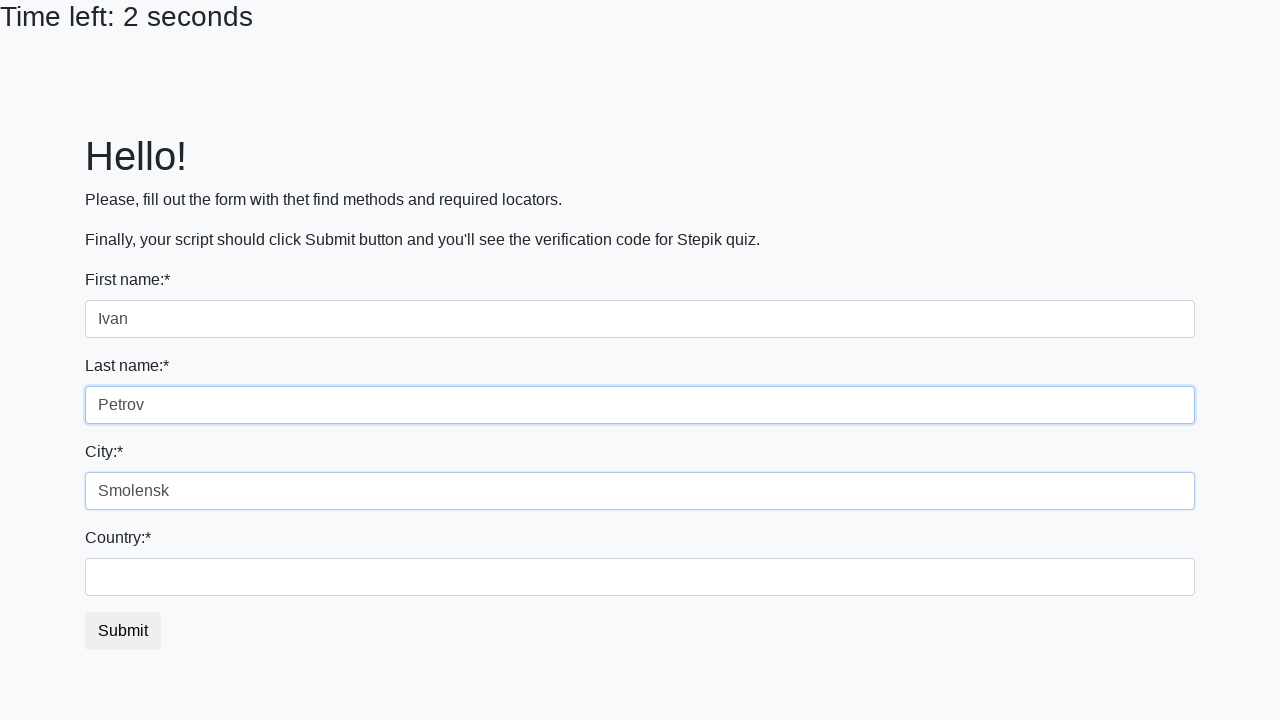

Filled country field with 'Russia' on #country
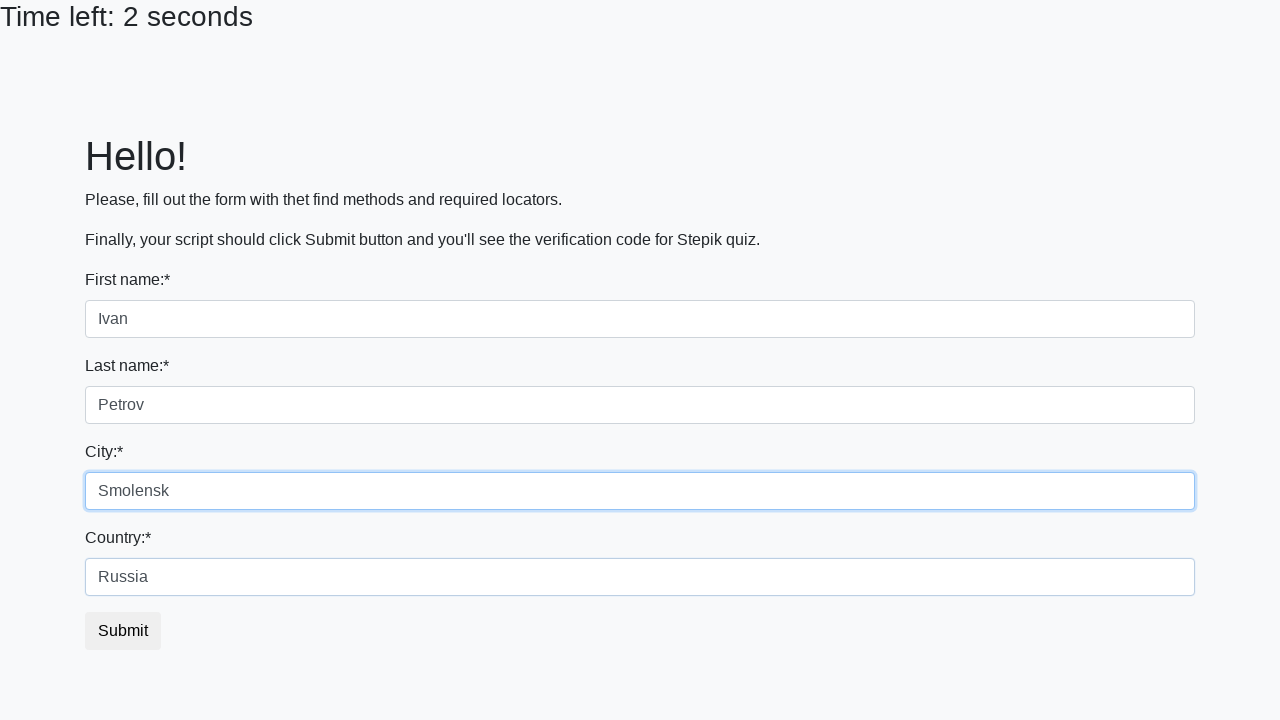

Clicked submit button to complete form submission at (123, 631) on button.btn
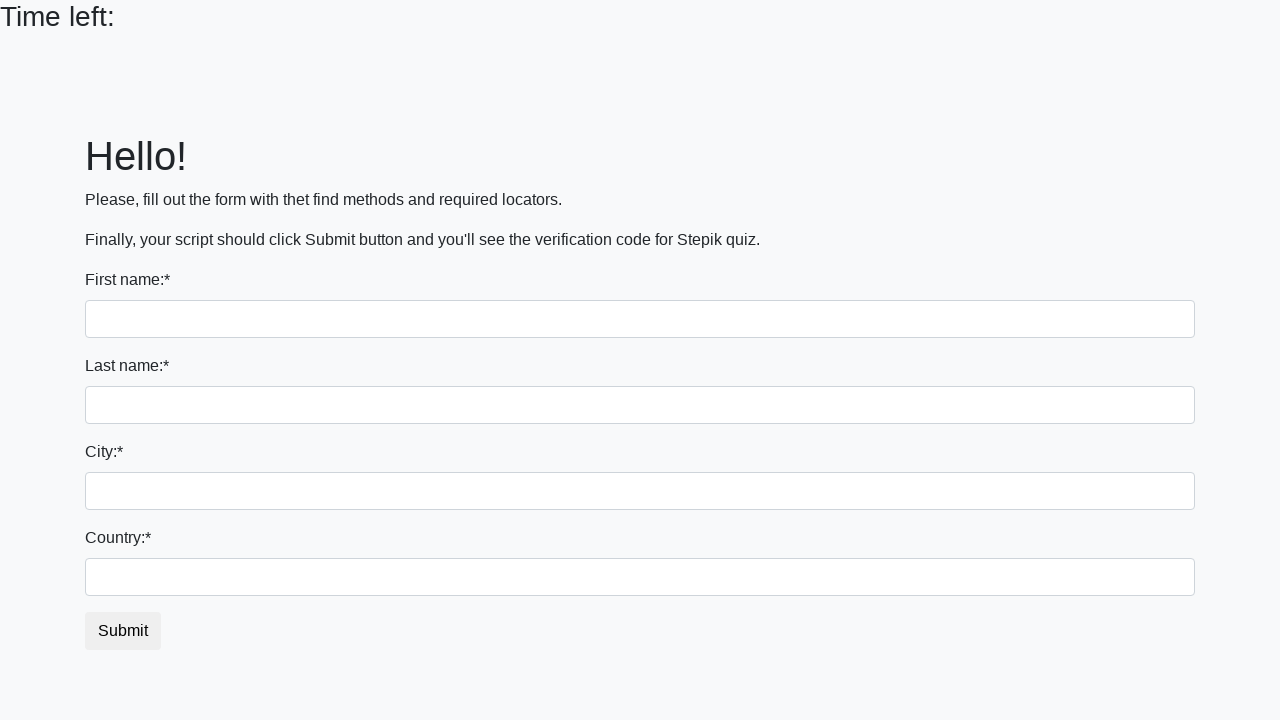

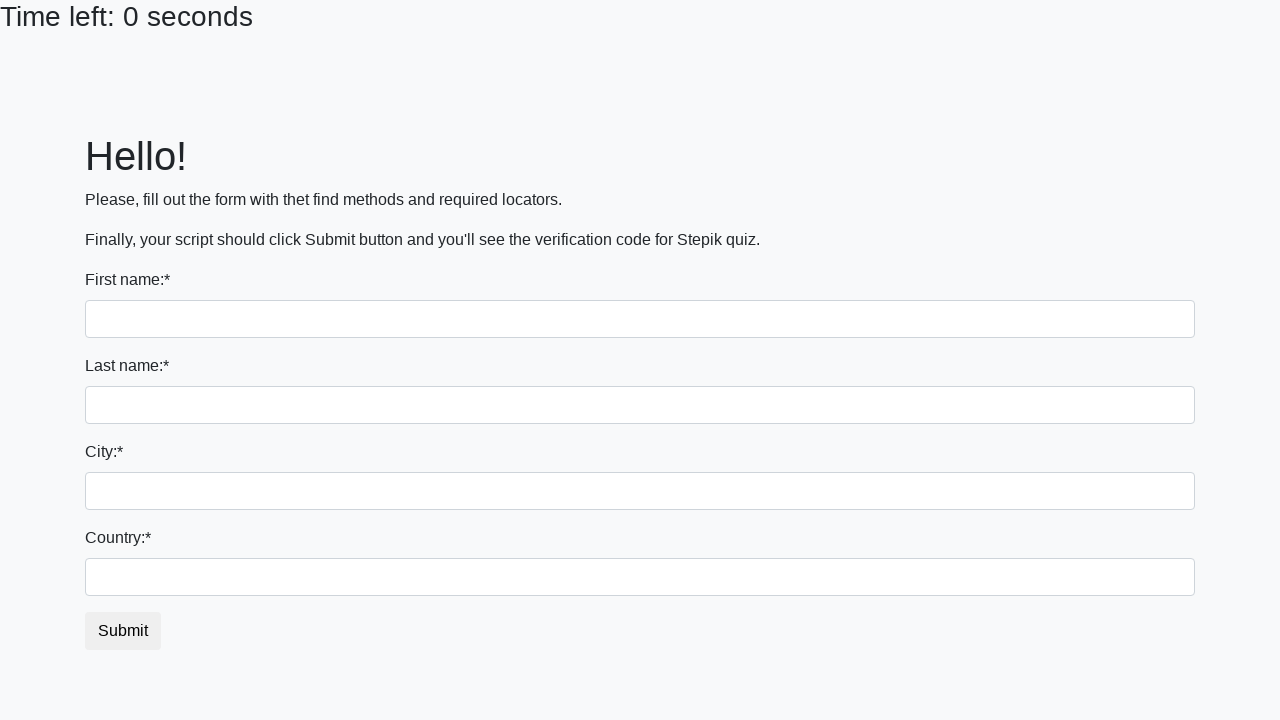